Tests a math puzzle form by reading a hidden attribute value, calculating the answer using a mathematical formula, filling in the result, checking required checkboxes, and submitting the form.

Starting URL: http://suninjuly.github.io/get_attribute.html

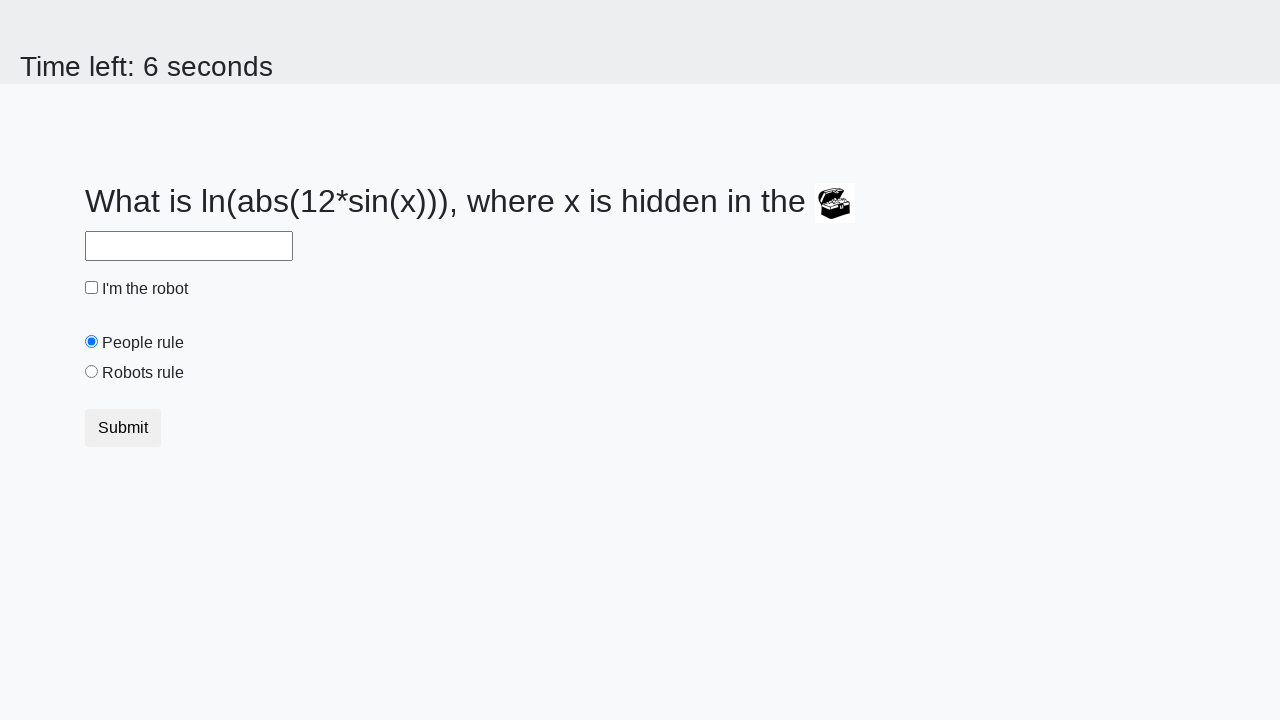

Located treasure element with hidden valuex attribute
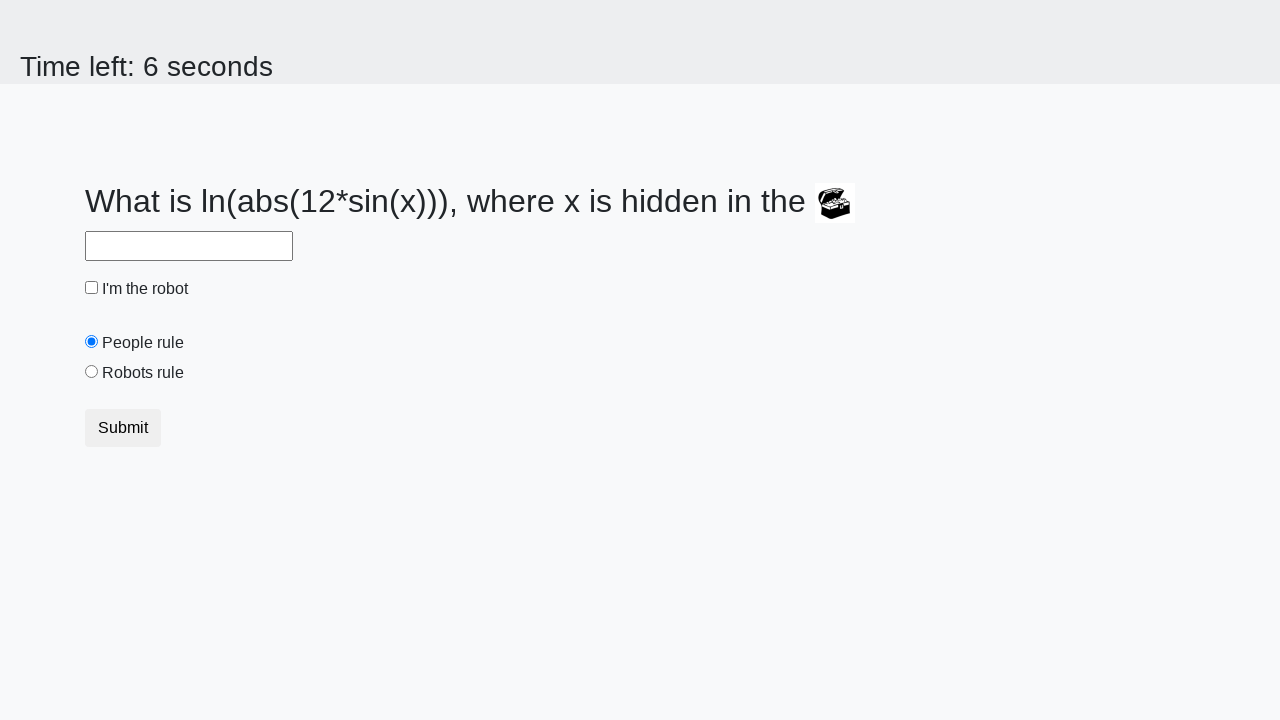

Retrieved hidden attribute value: 840
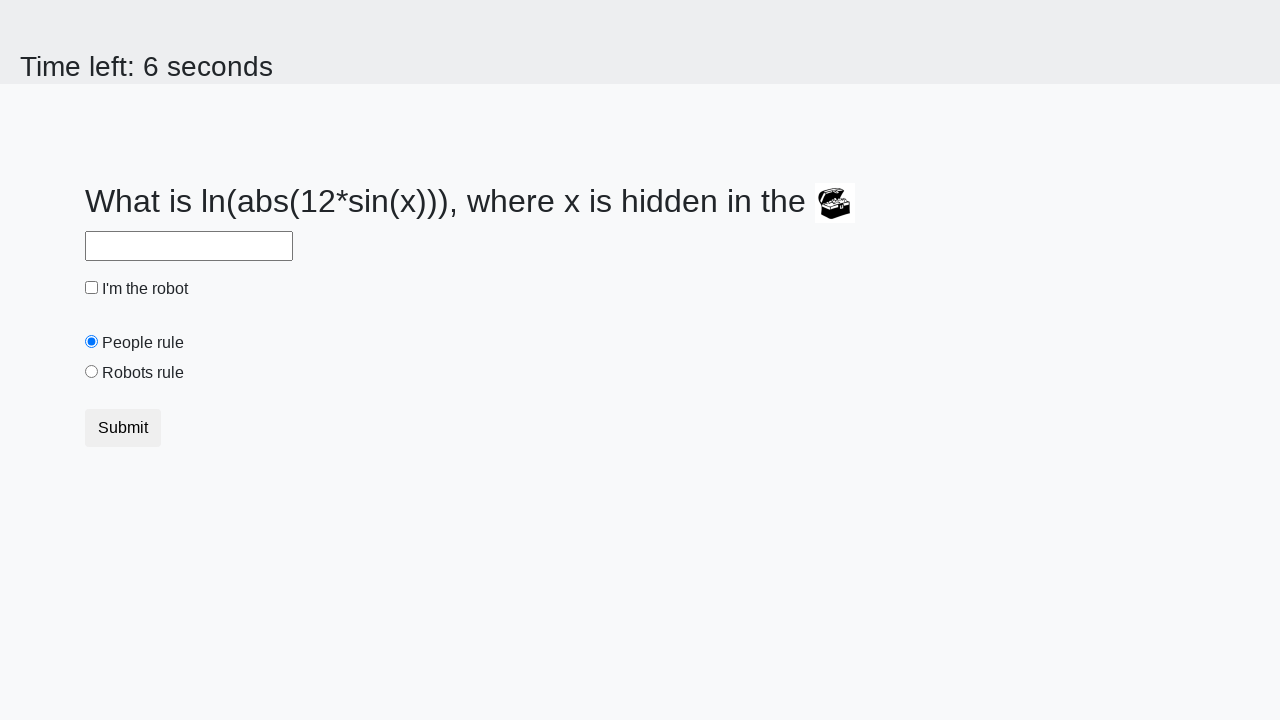

Calculated answer using mathematical formula: 2.412473680819027
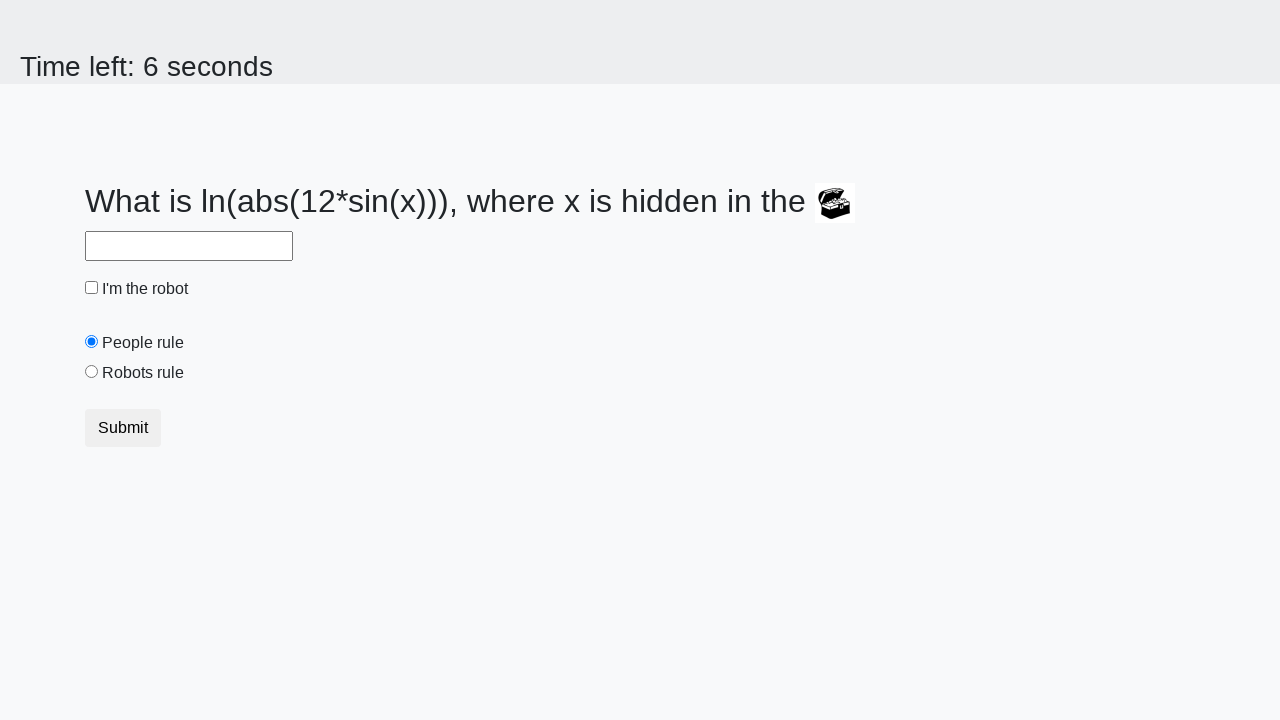

Filled answer field with calculated result: 2.412473680819027 on #answer
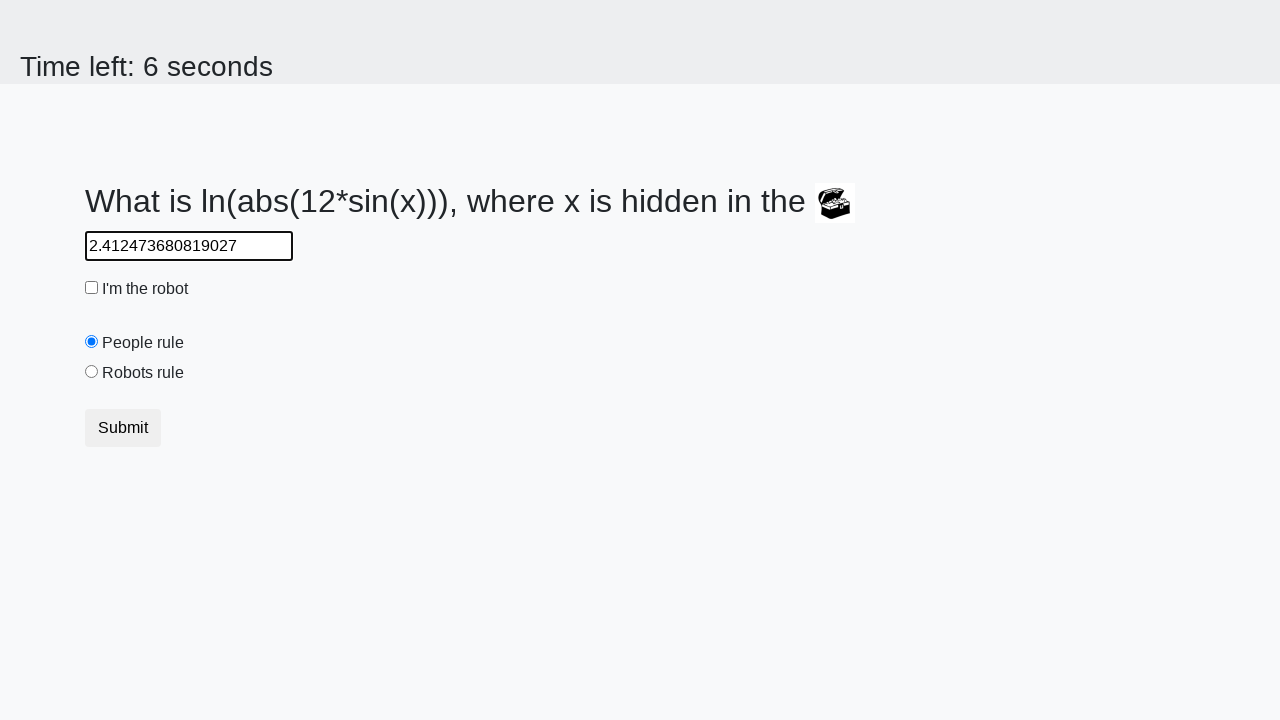

Clicked required checkbox with class check-input at (92, 288) on .check-input
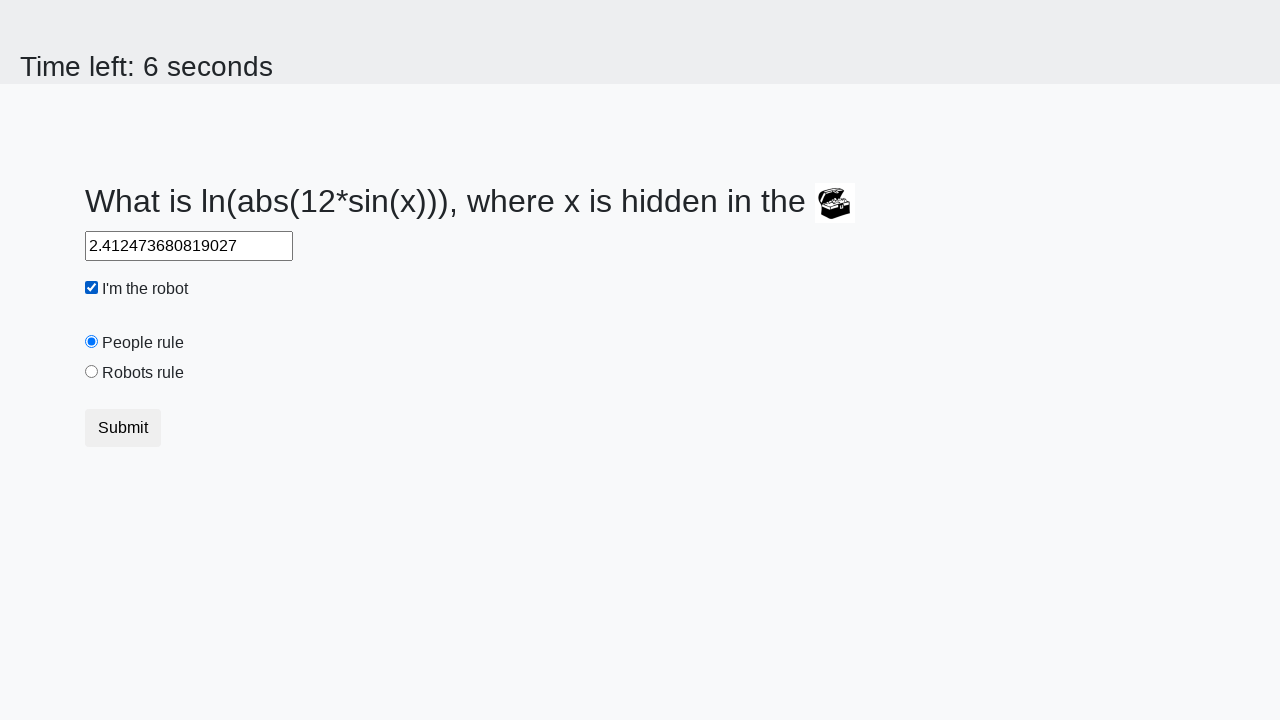

Clicked robotsRule checkbox at (92, 372) on #robotsRule
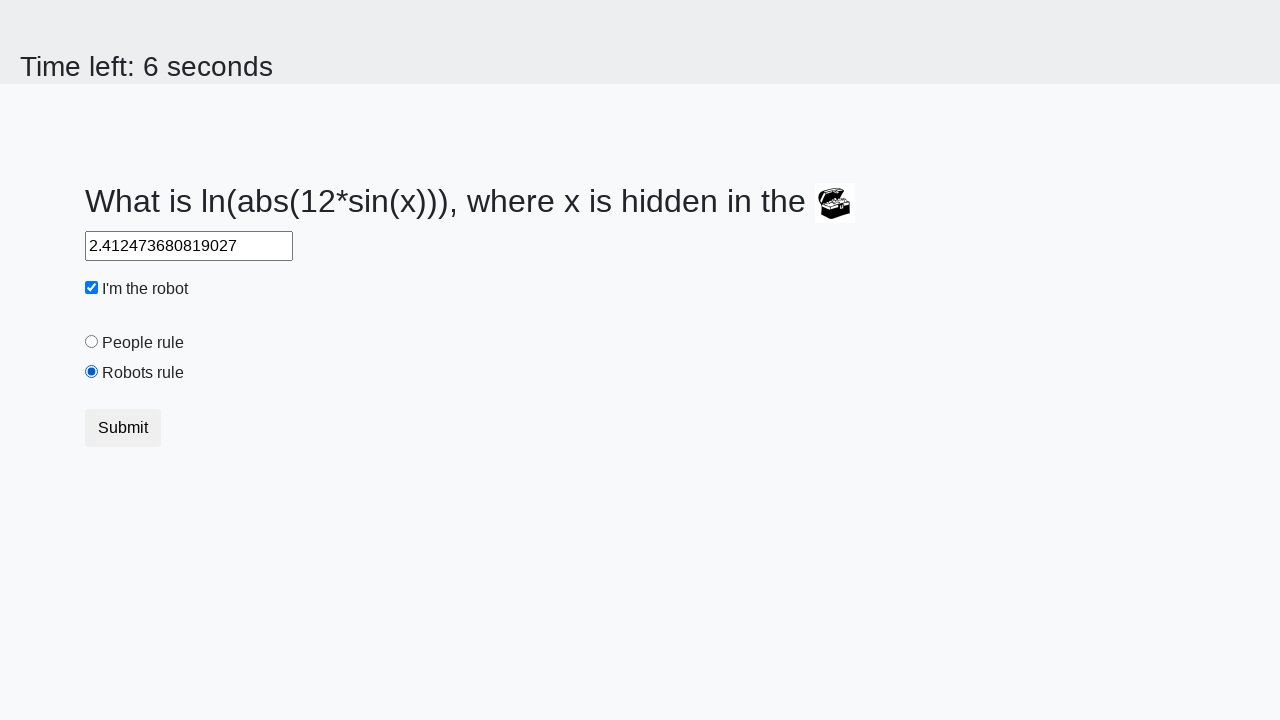

Clicked submit button to submit form at (123, 428) on xpath=//html/body/div/form/div/div/button
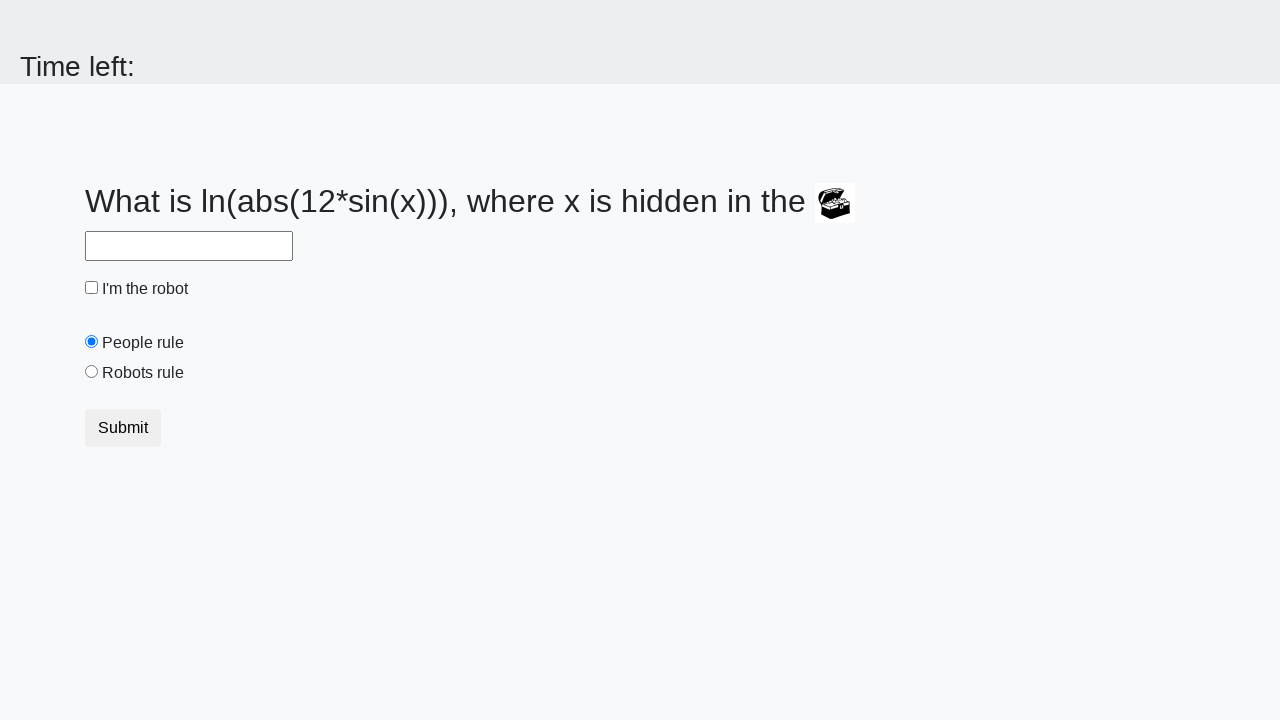

Set up dialog handler to accept alerts
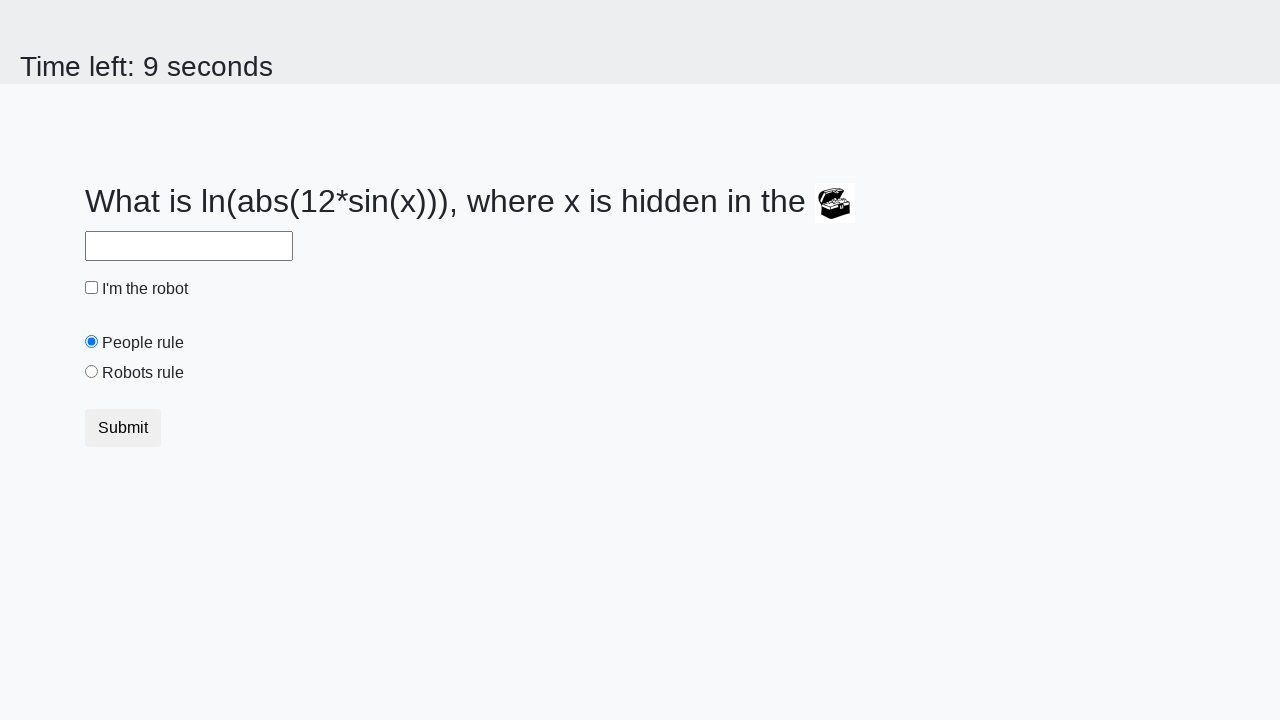

Waited for alert handling to complete
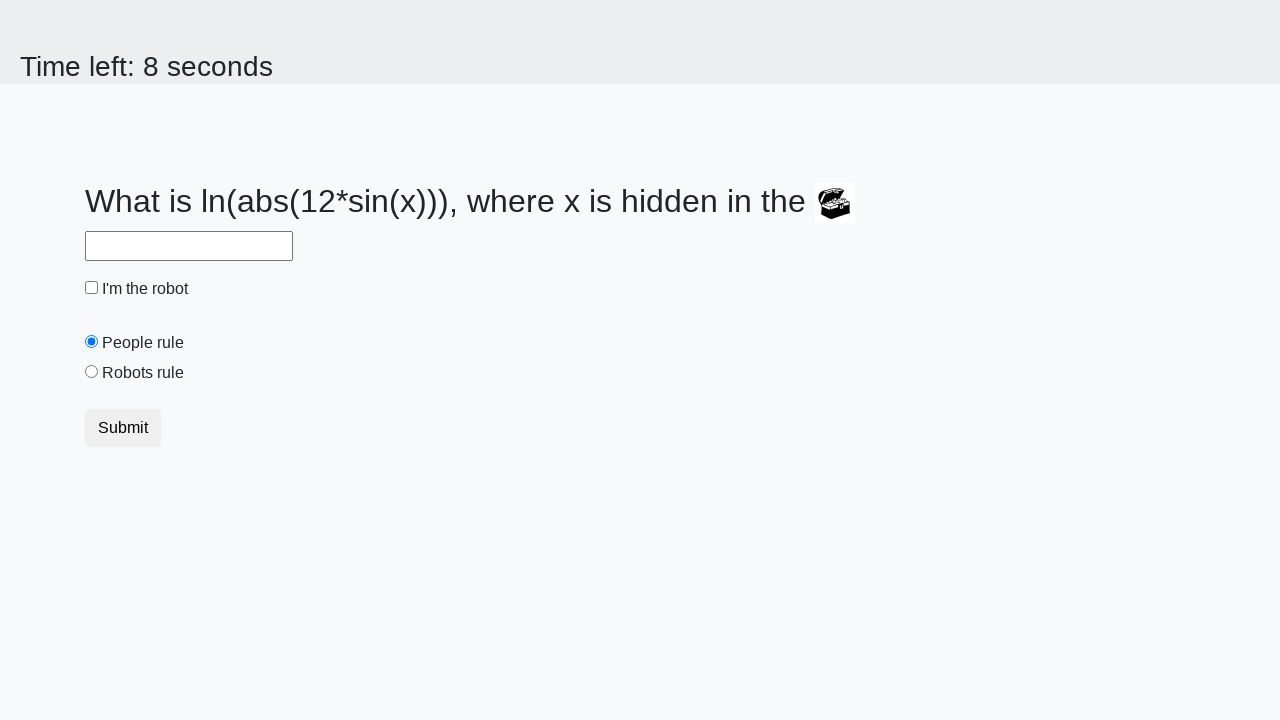

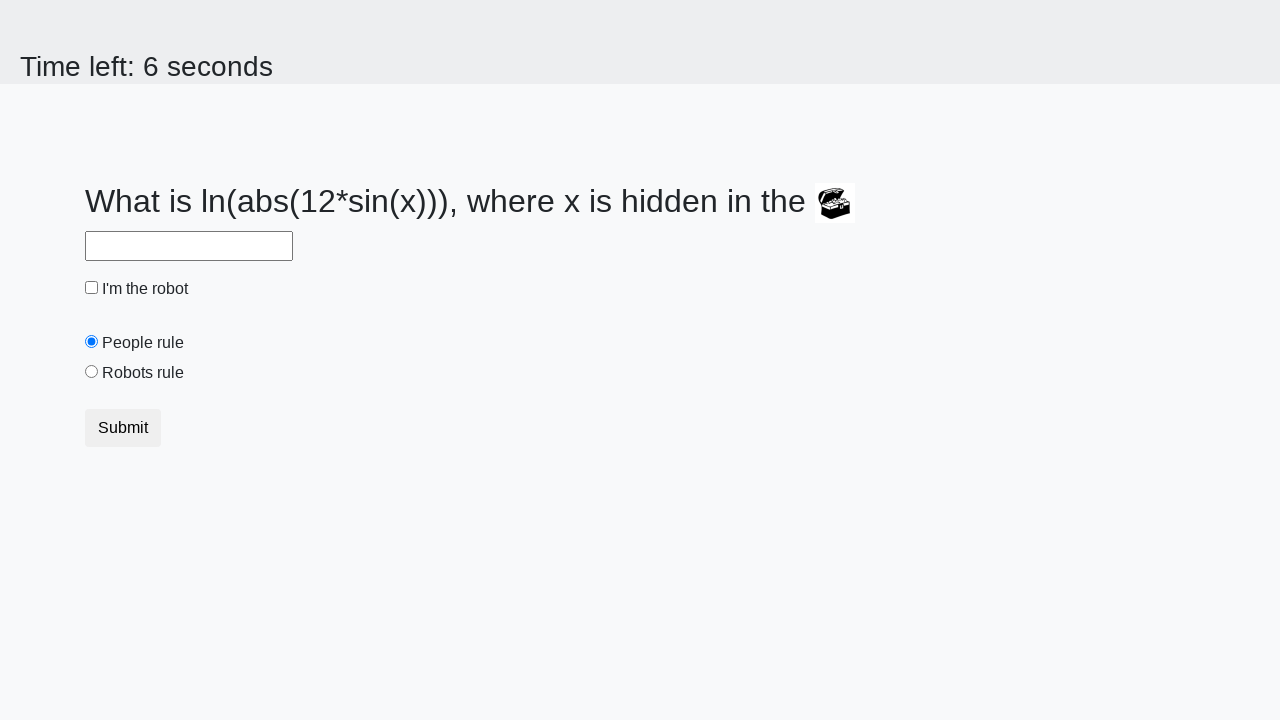